Tests alert popup handling by triggering different types of alerts and accepting them

Starting URL: https://demoqa.com/alerts

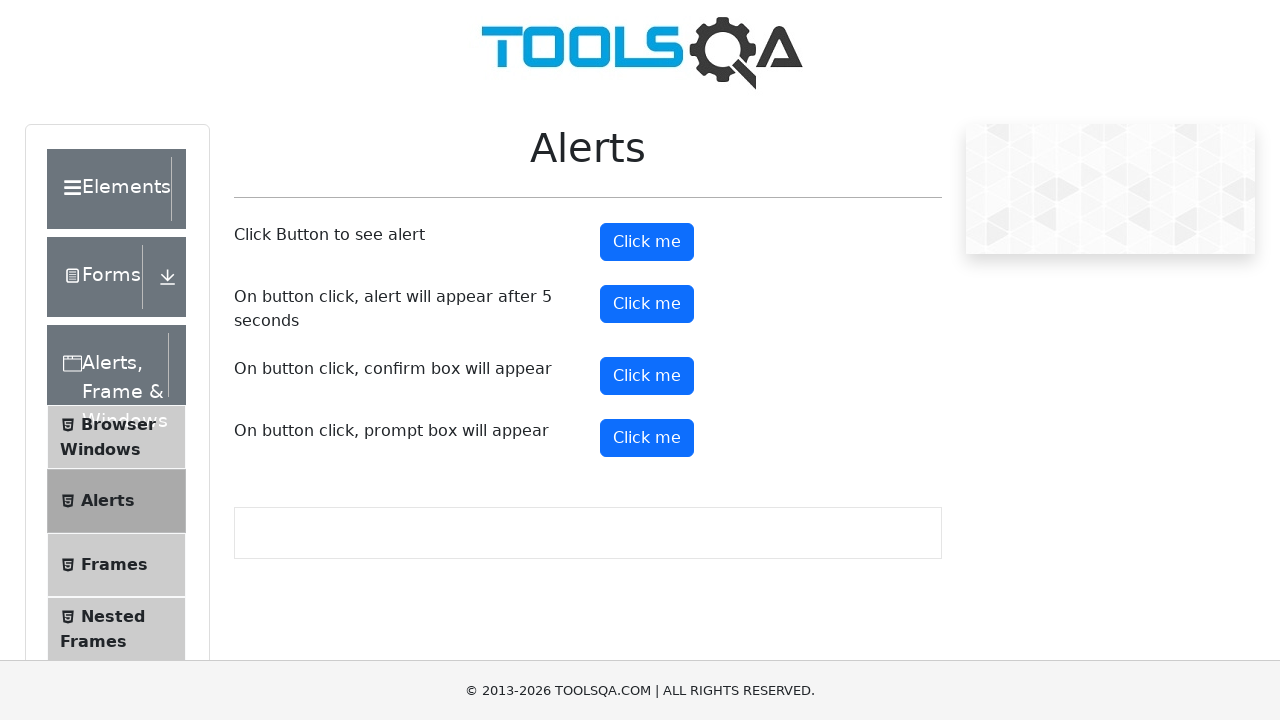

Clicked the first alert button at (647, 242) on xpath=//button[@id='alertButton']
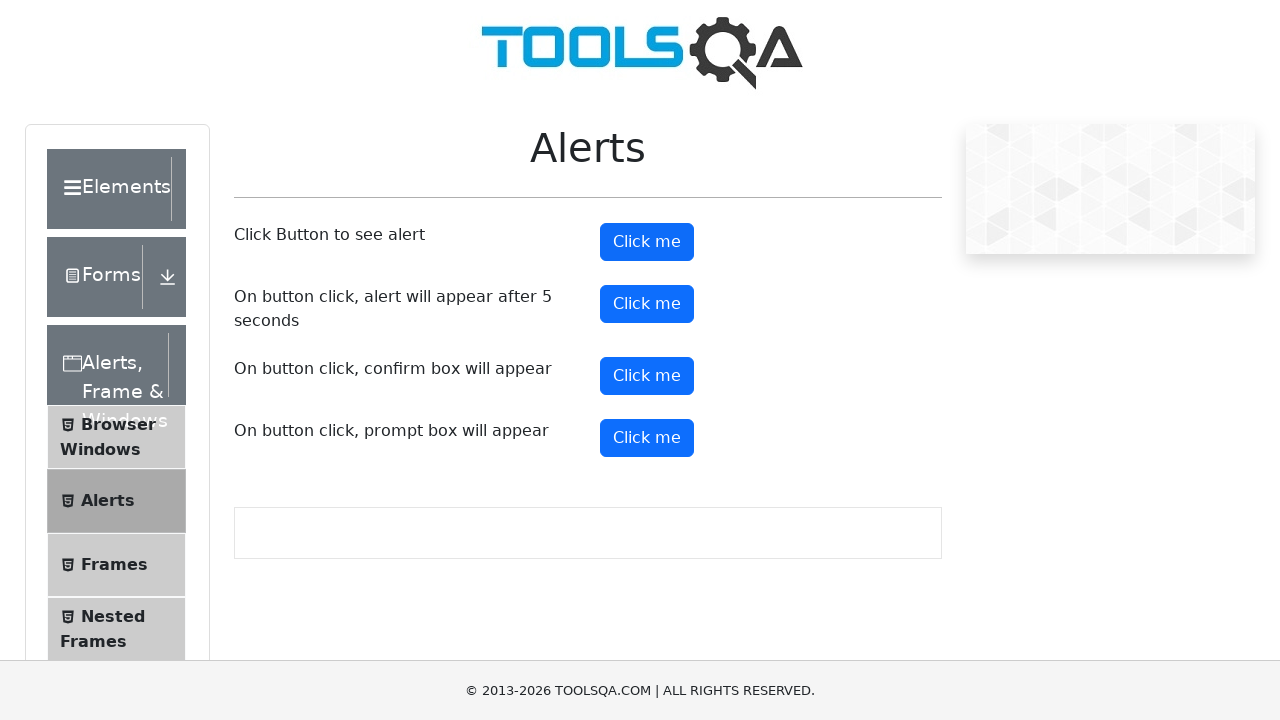

Set up dialog handler to accept alerts
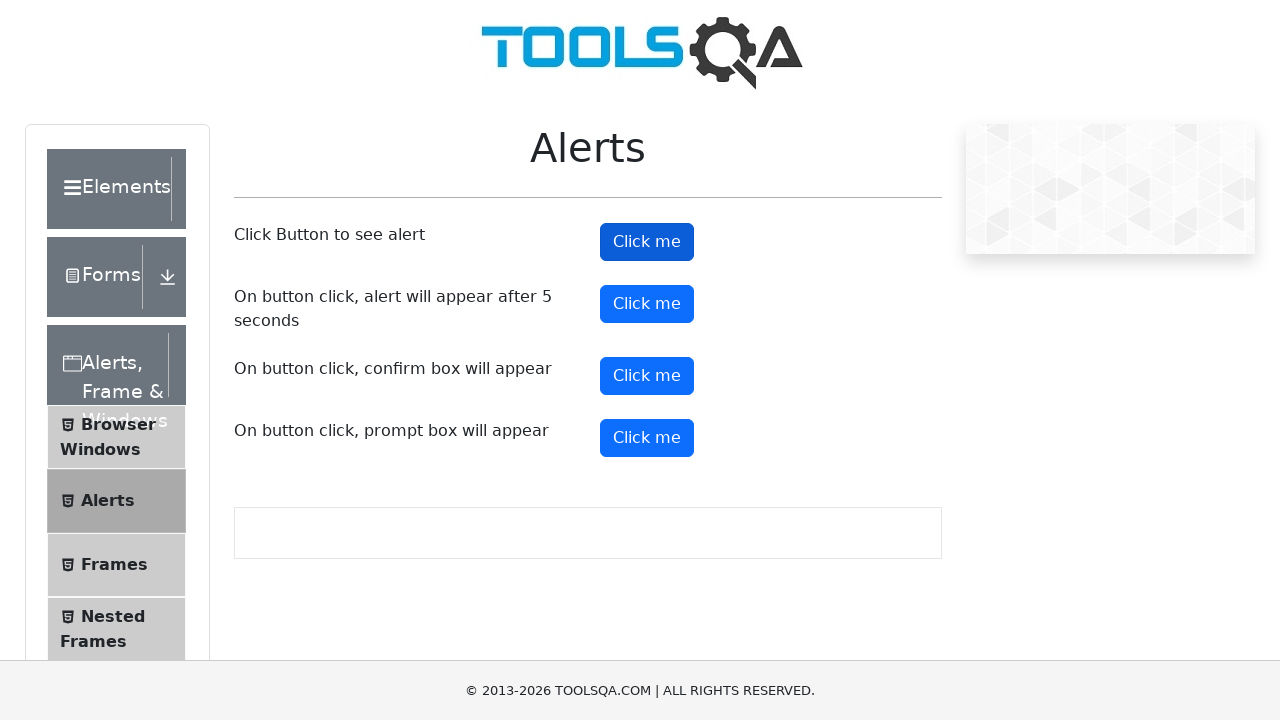

Clicked the timer alert button at (647, 304) on xpath=//button[@id='timerAlertButton']
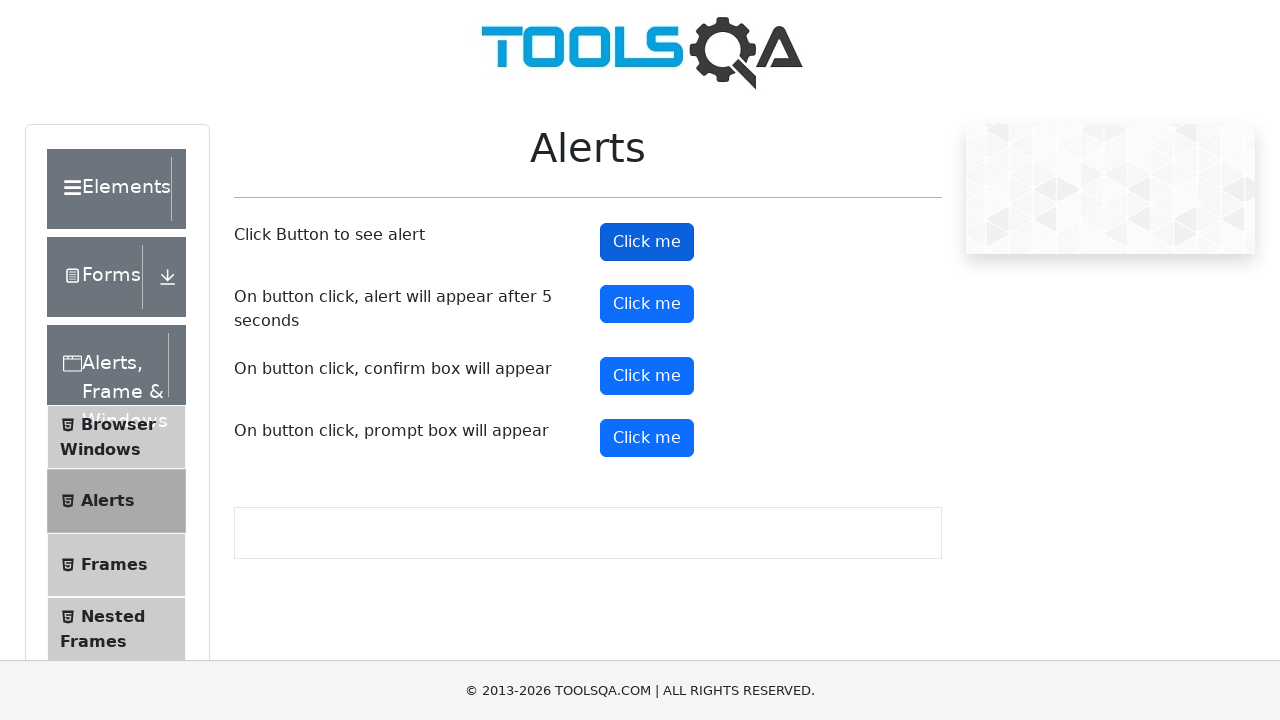

Waited 6 seconds for timer alert to appear and be auto-accepted
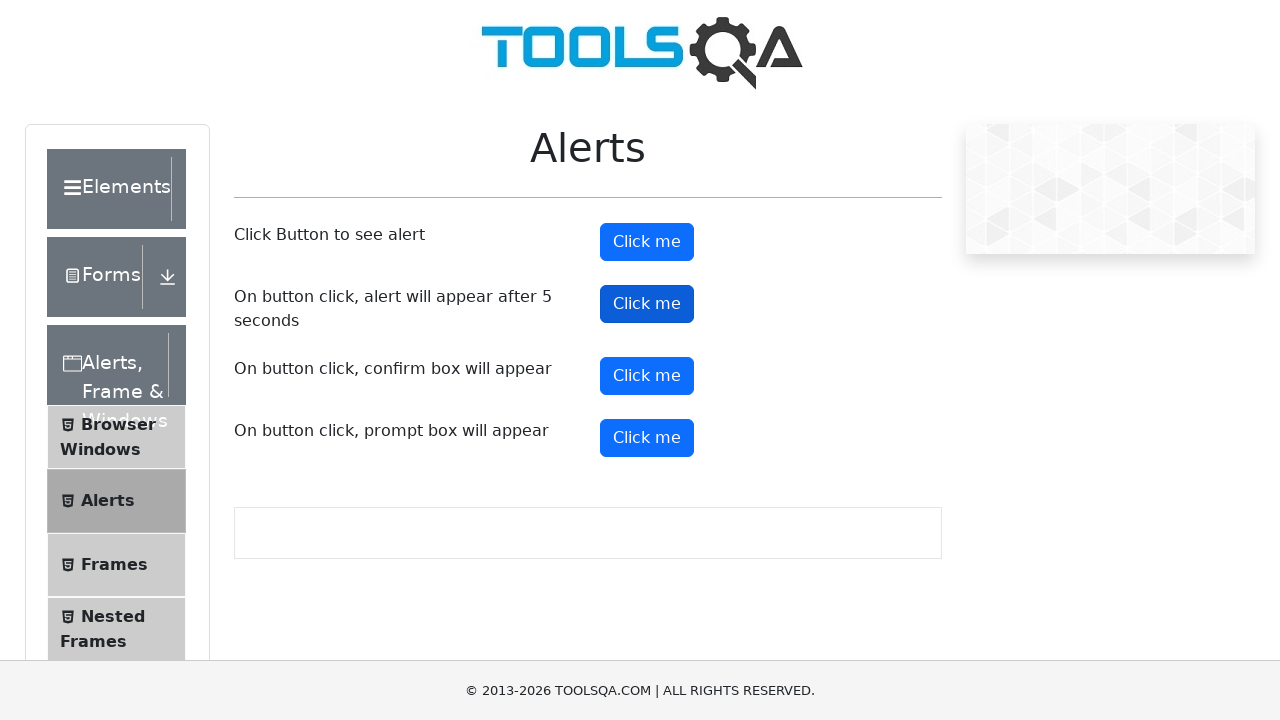

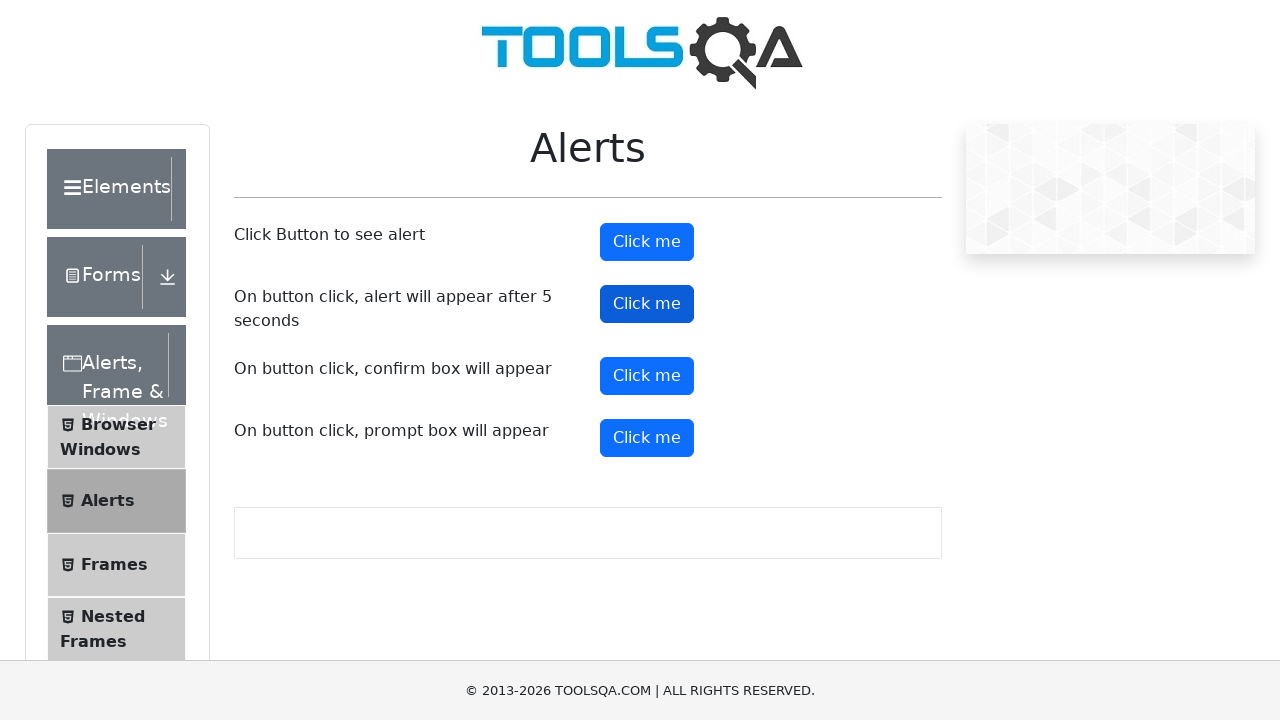